Solves a mathematical puzzle by extracting an attribute value from an image, calculating a formula, and submitting the answer along with checkbox selections

Starting URL: http://suninjuly.github.io/get_attribute.html

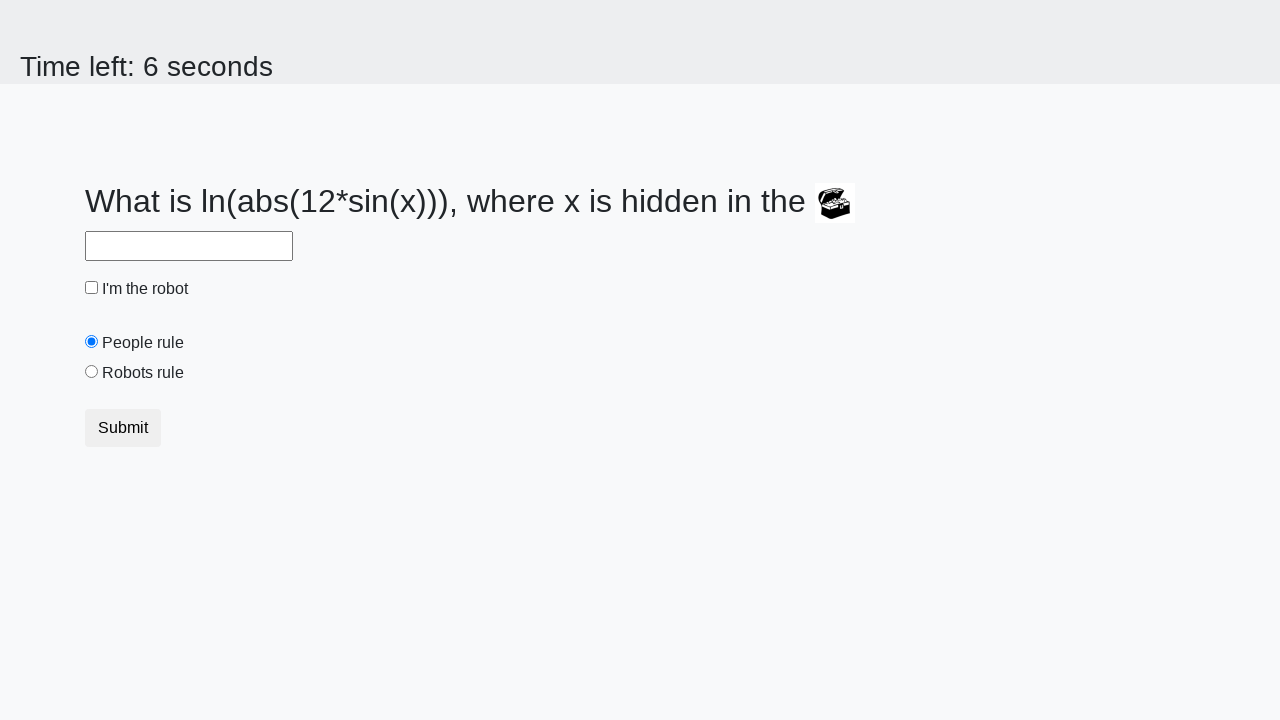

Extracted treasure value from image attribute
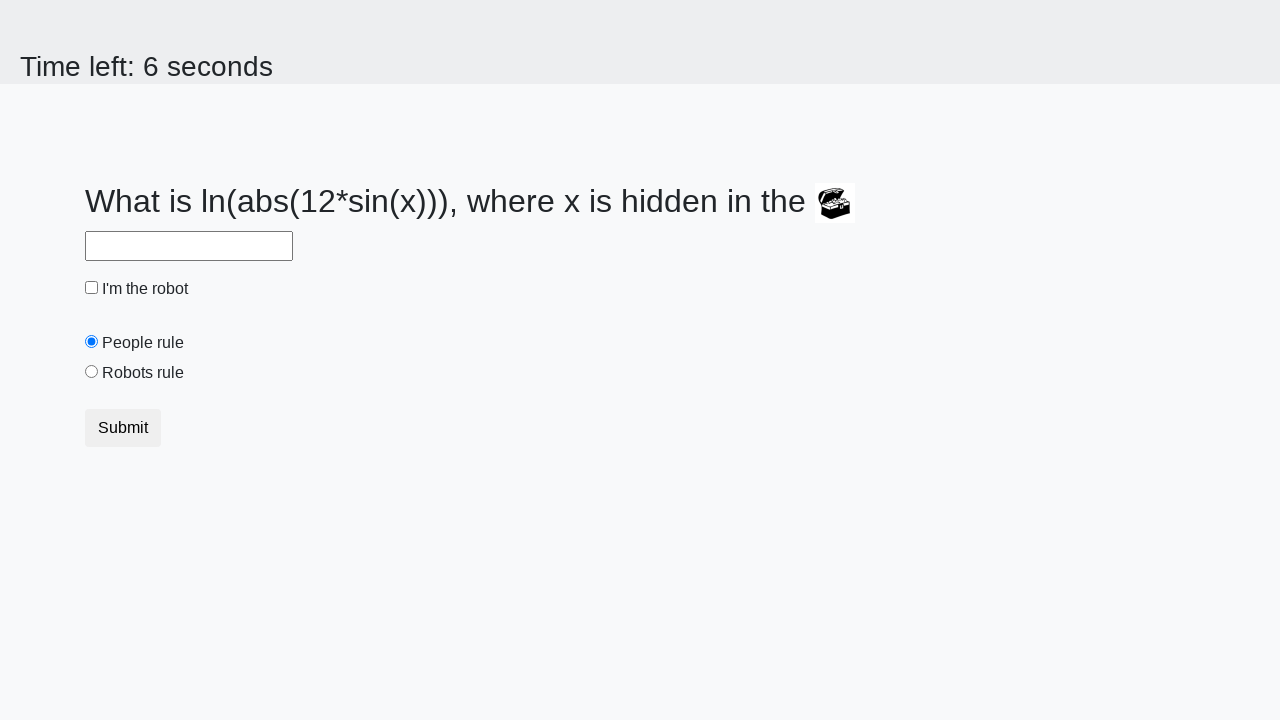

Calculated formula result from treasure value
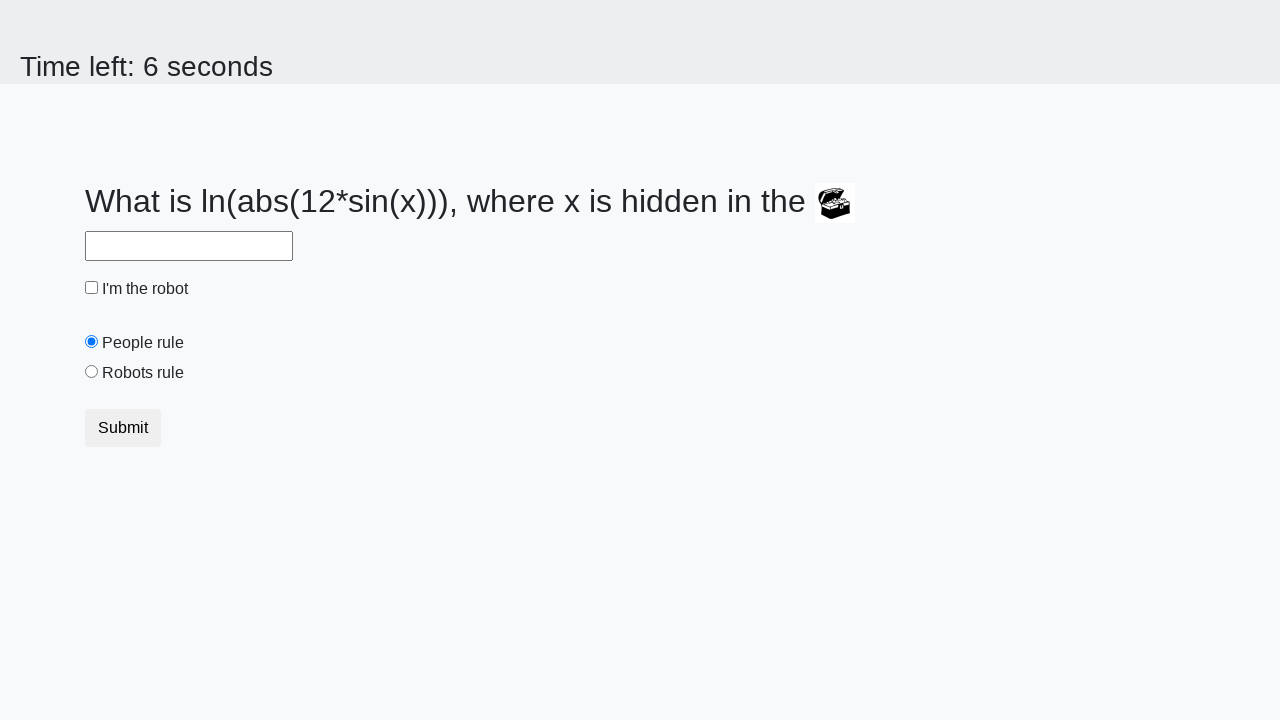

Filled answer field with calculated value on #answer
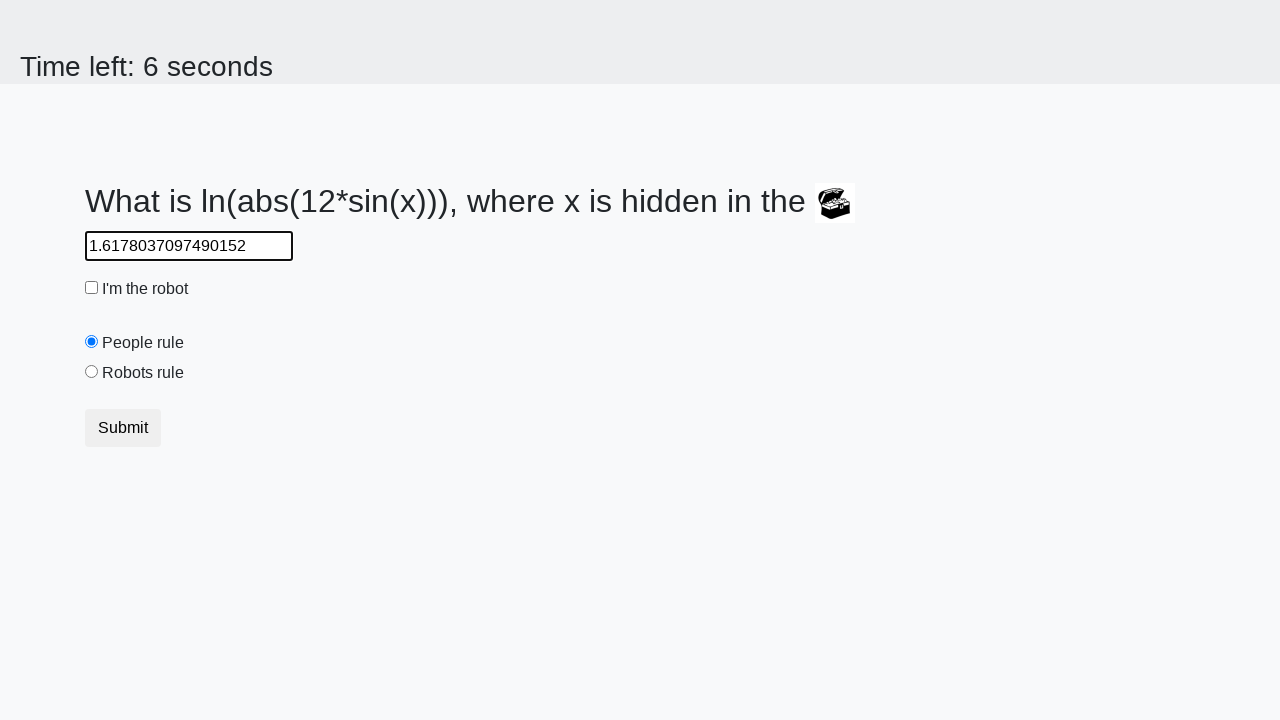

Clicked robot checkbox at (92, 288) on #robotCheckbox
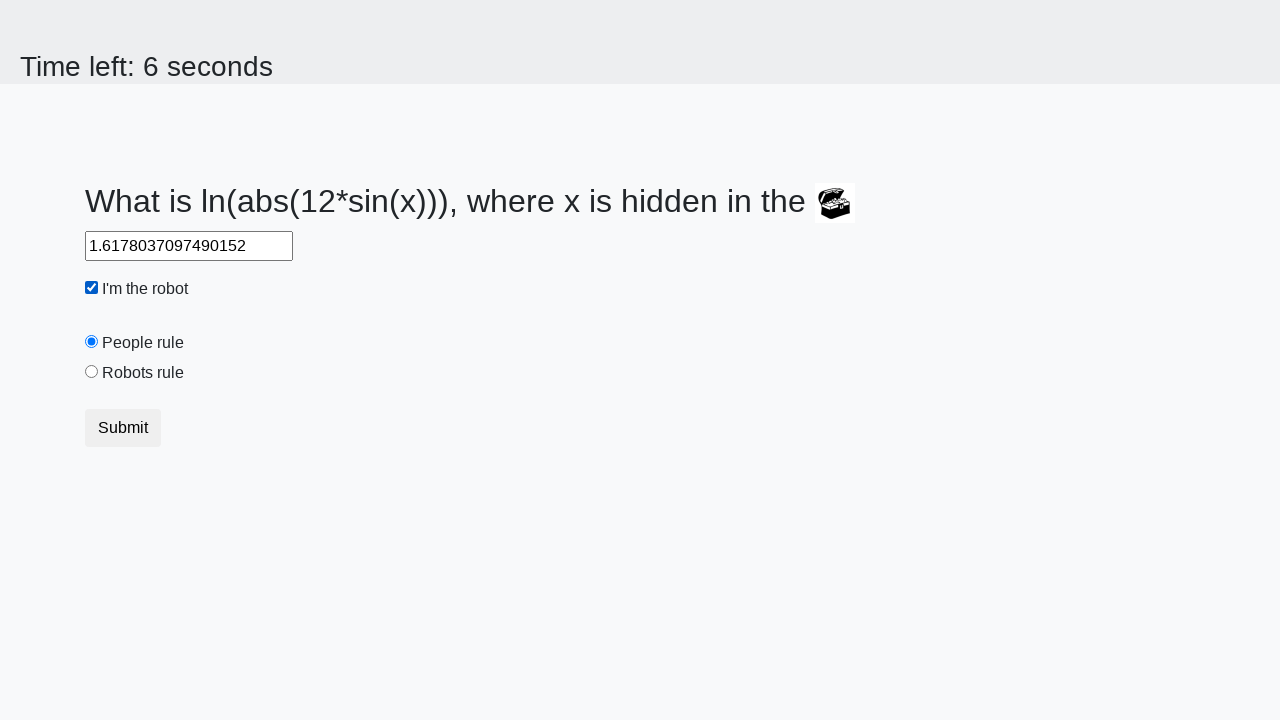

Selected robots rule radio button at (92, 372) on #robotsRule
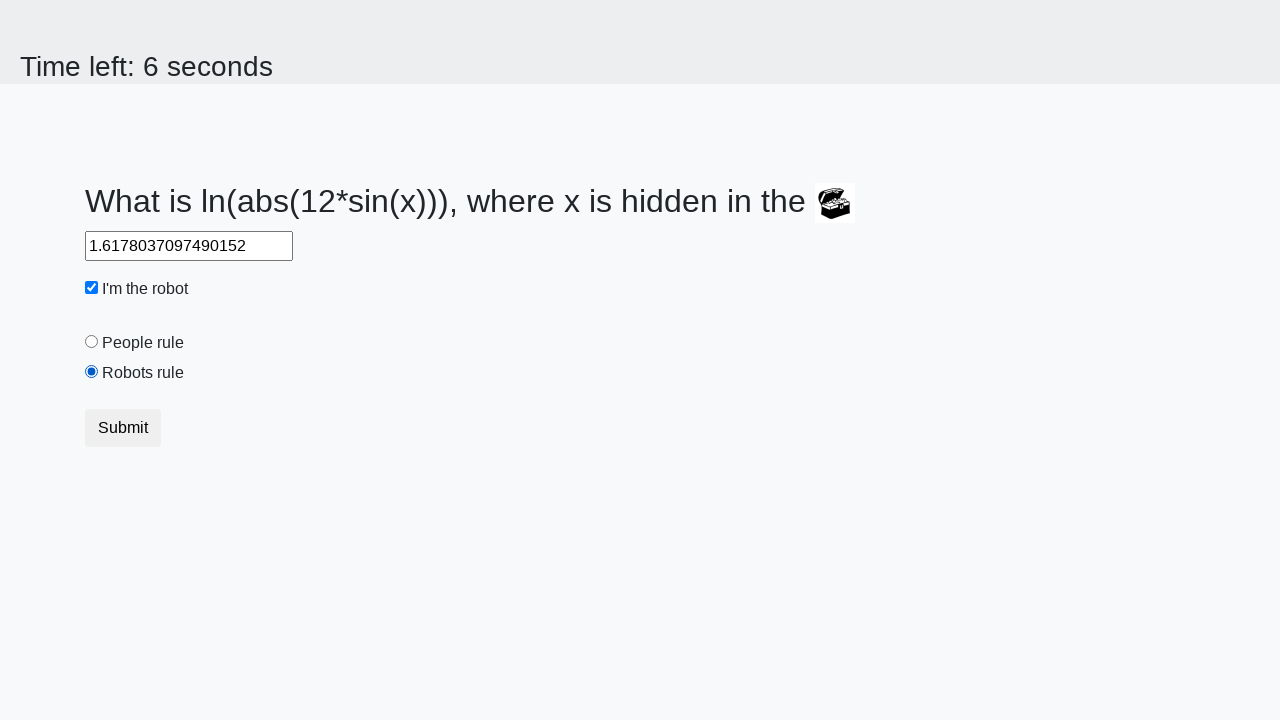

Clicked submit button at (123, 428) on button.btn
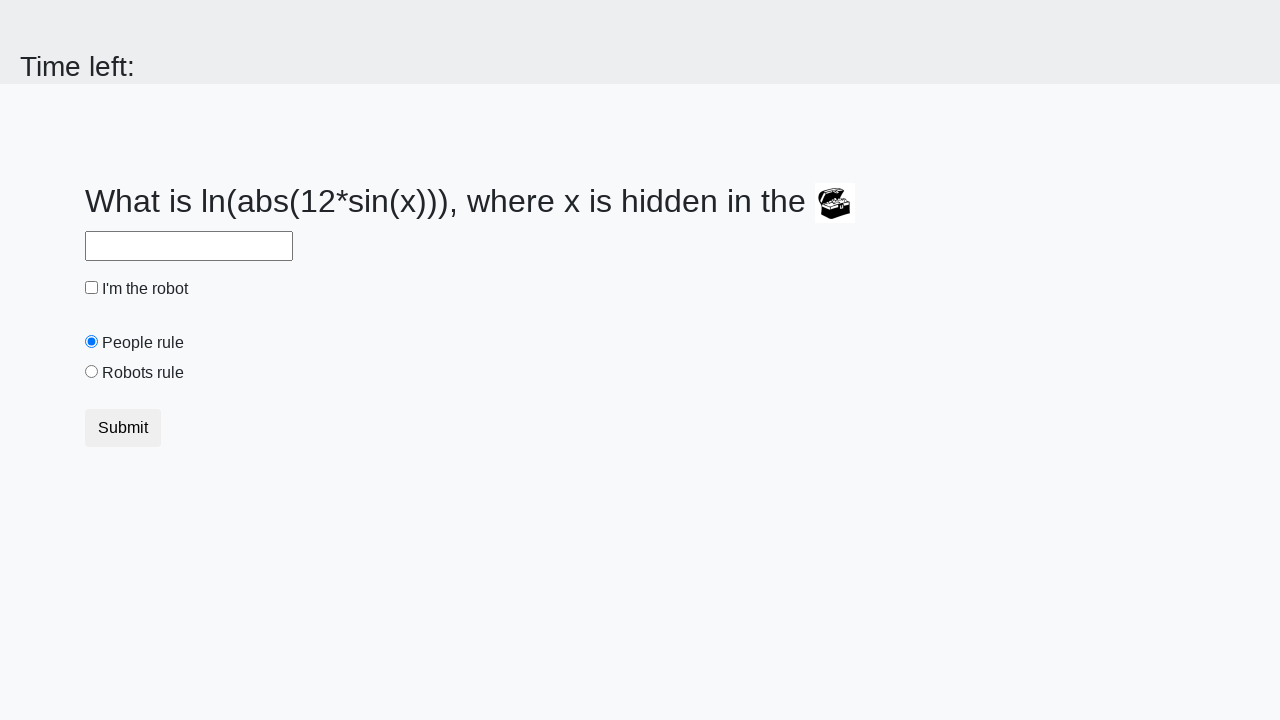

Waited for result to load
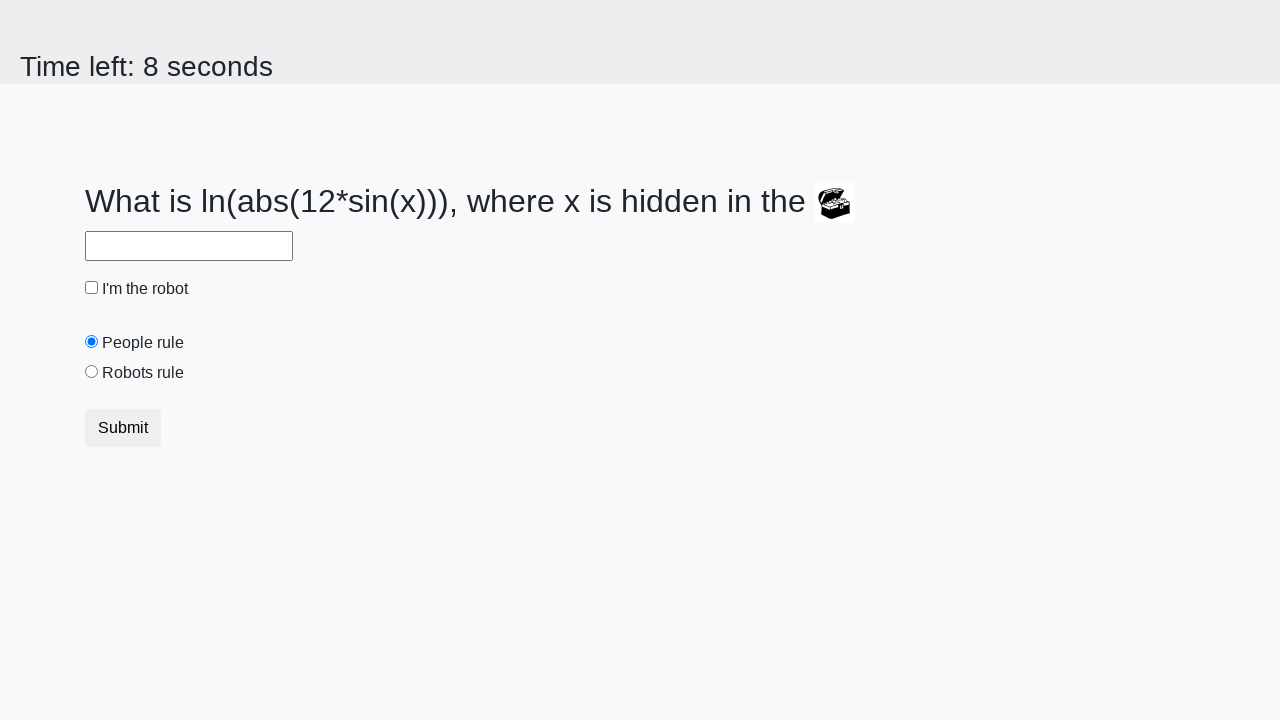

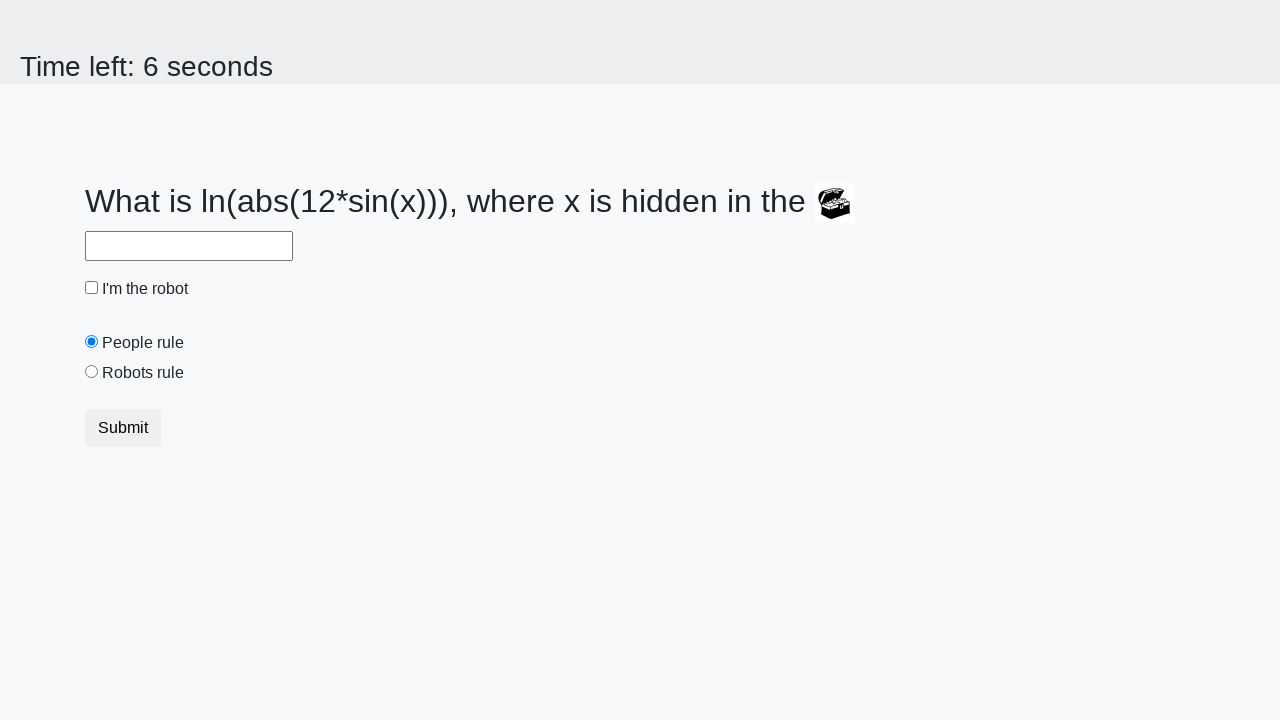